Navigates to the work page and verifies the page title contains "Daniel Roe"

Starting URL: https://roe.dev/work

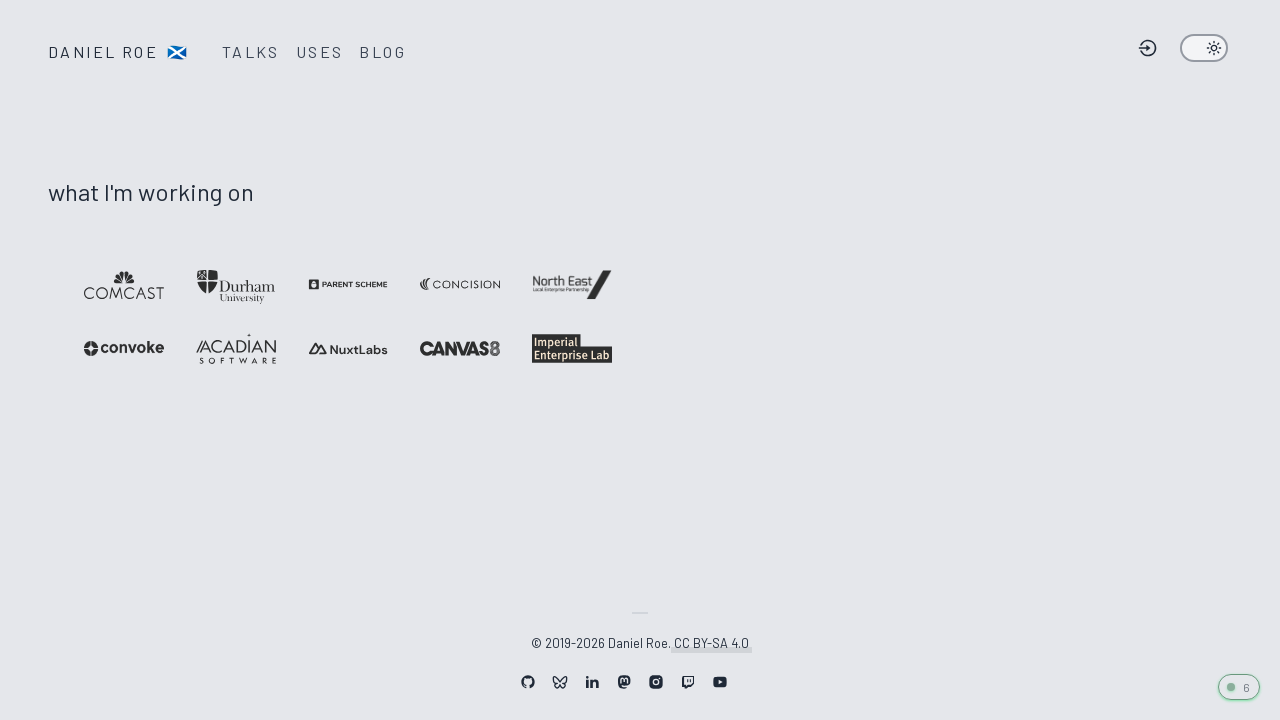

Navigated to /work page
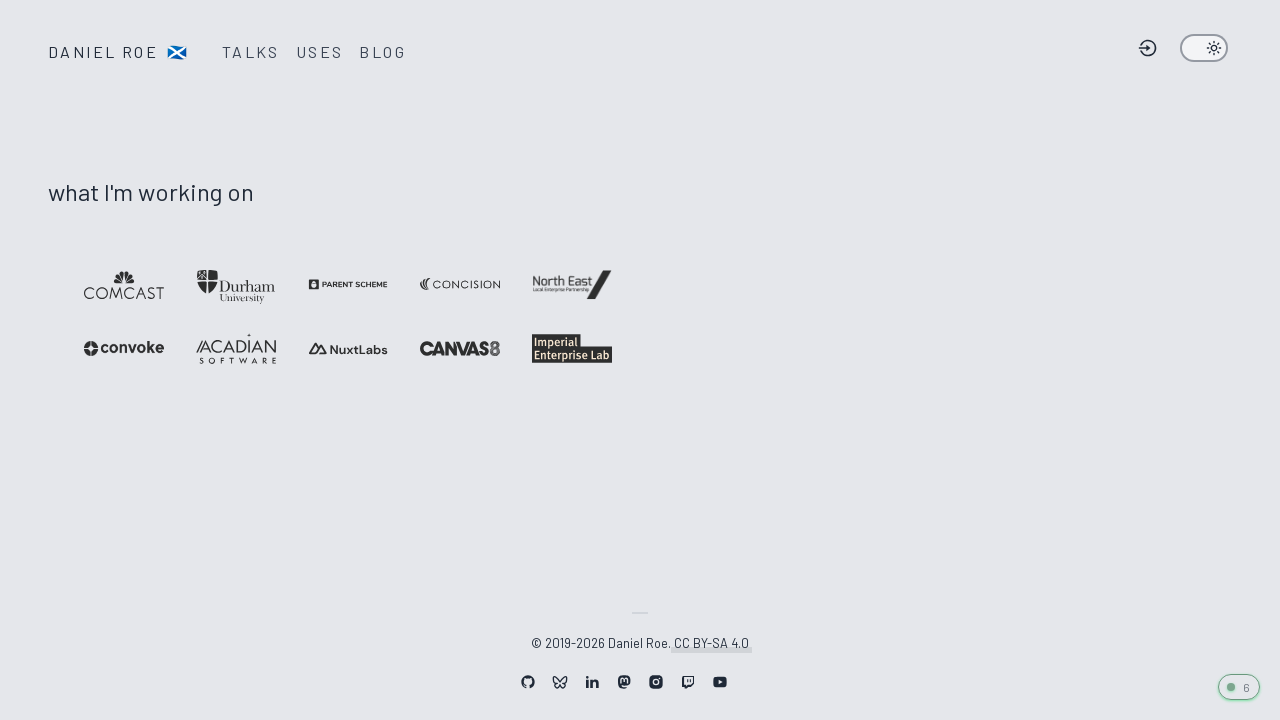

Located page title element
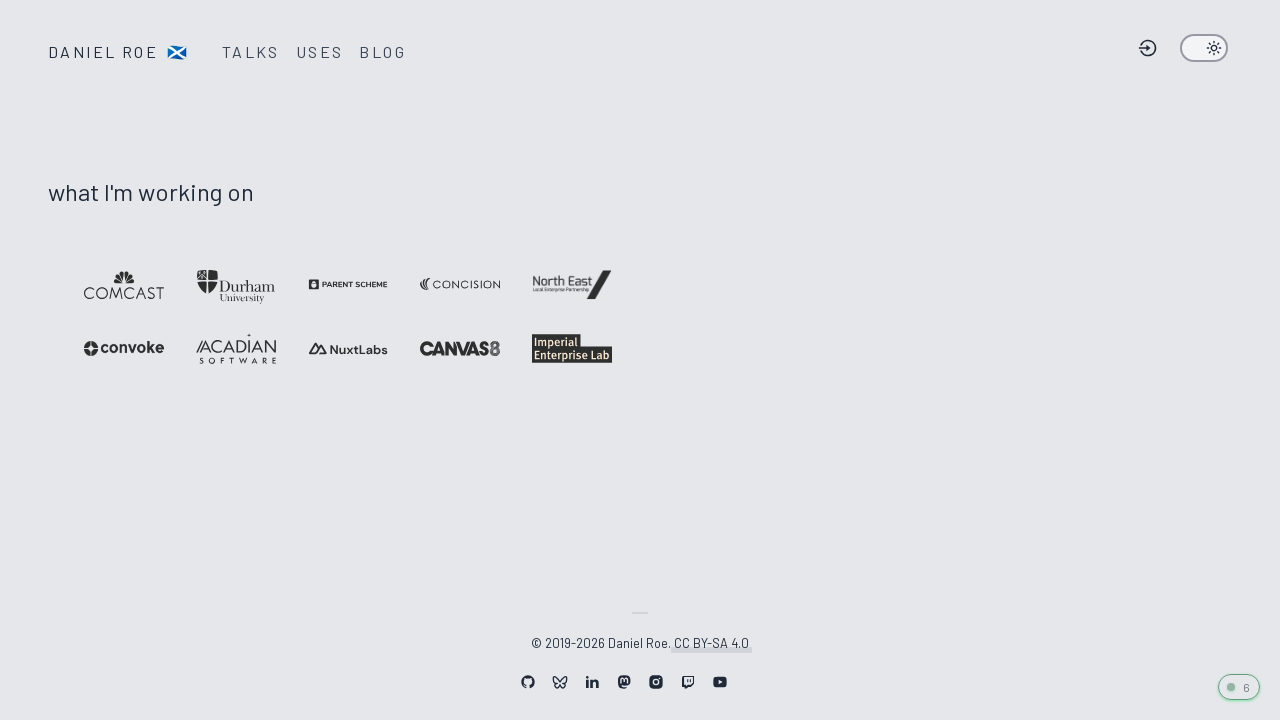

Verified page title contains 'Daniel Roe'
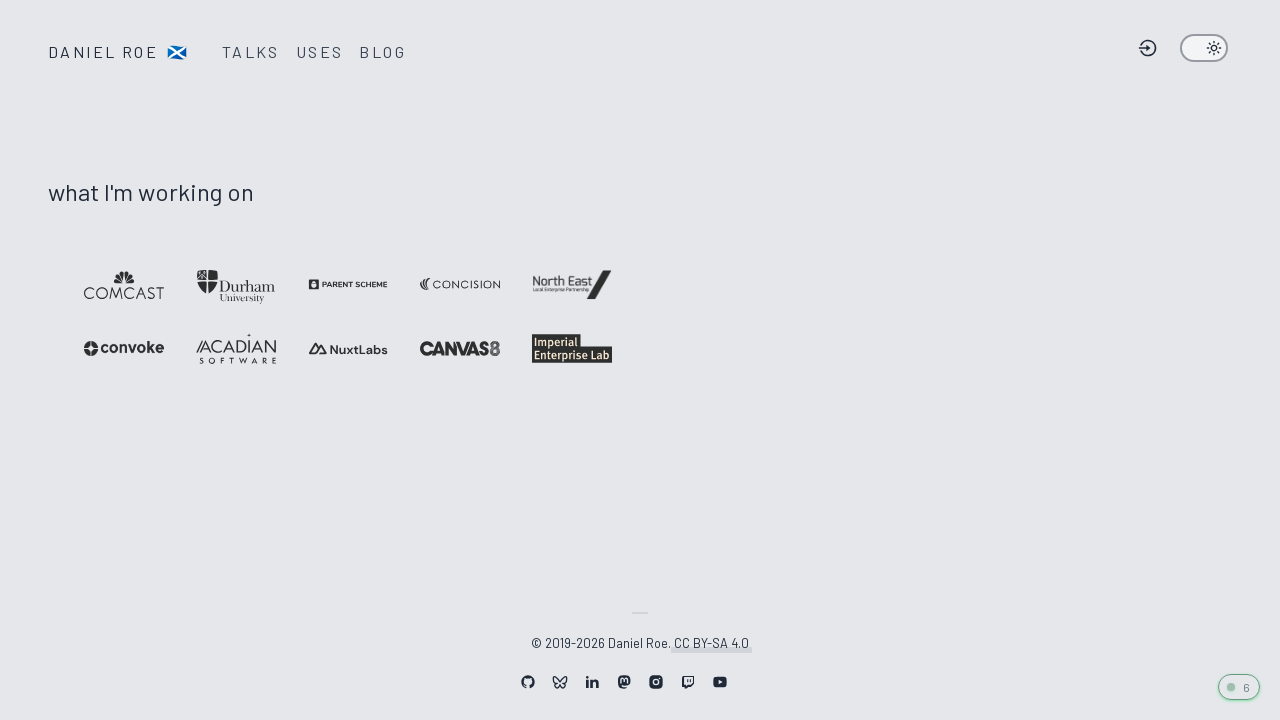

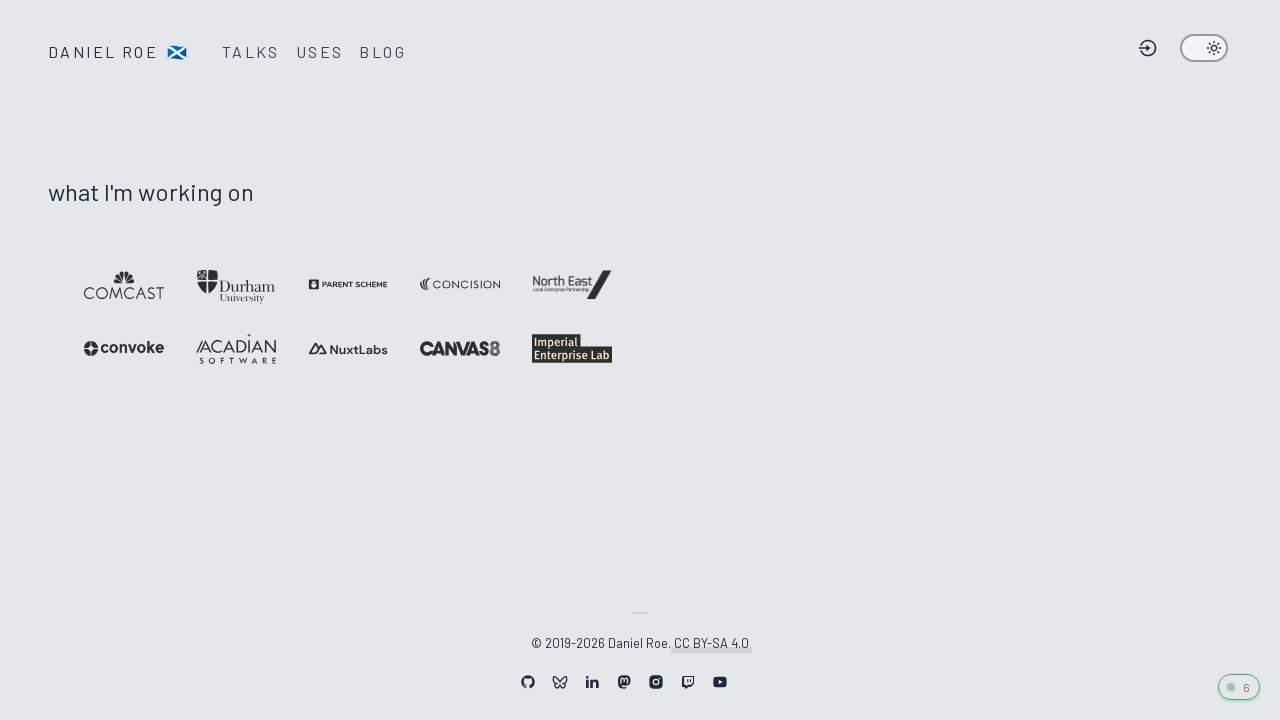